Tests window handling by clicking a link that opens a new tab, extracting text from the new tab, and using it to fill a form field in the original tab

Starting URL: https://www.rahulshettyacademy.com/loginpagePractise/#

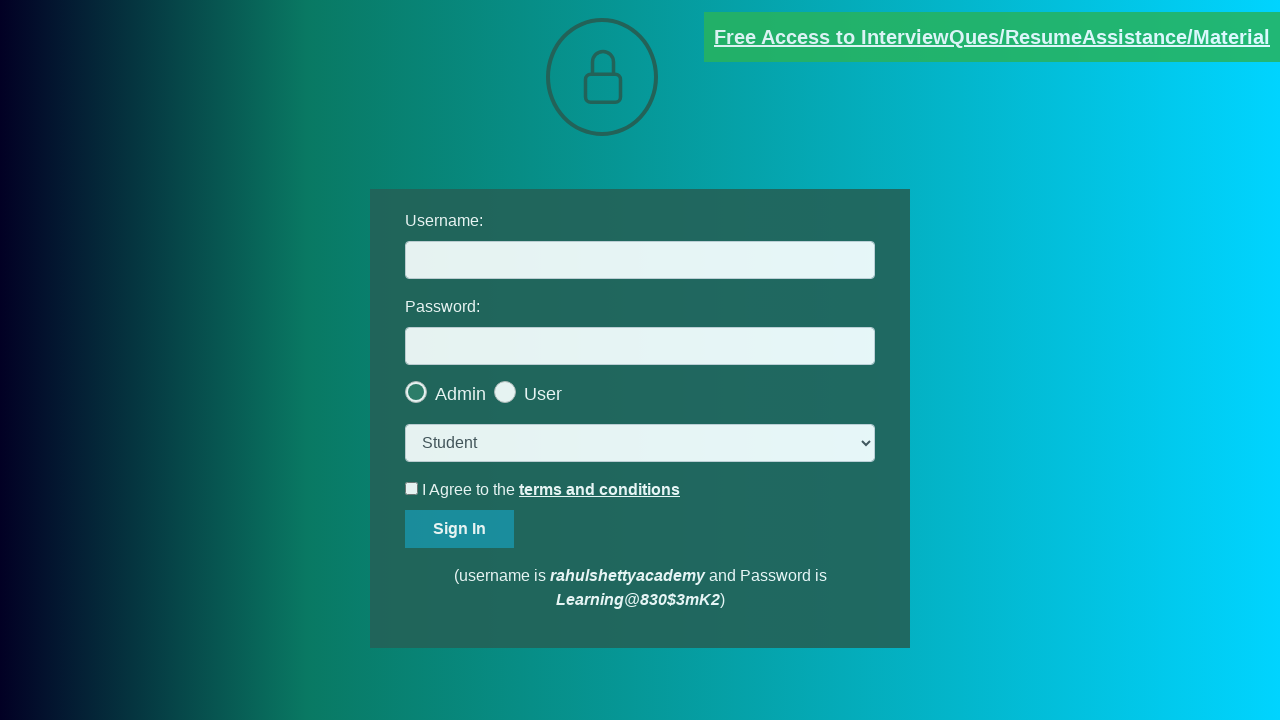

Clicked link to open new tab for InterviewQues/ResumeAssistance/Material at (992, 37) on a:has-text('Free Access to InterviewQues/ResumeAssistance/Material')
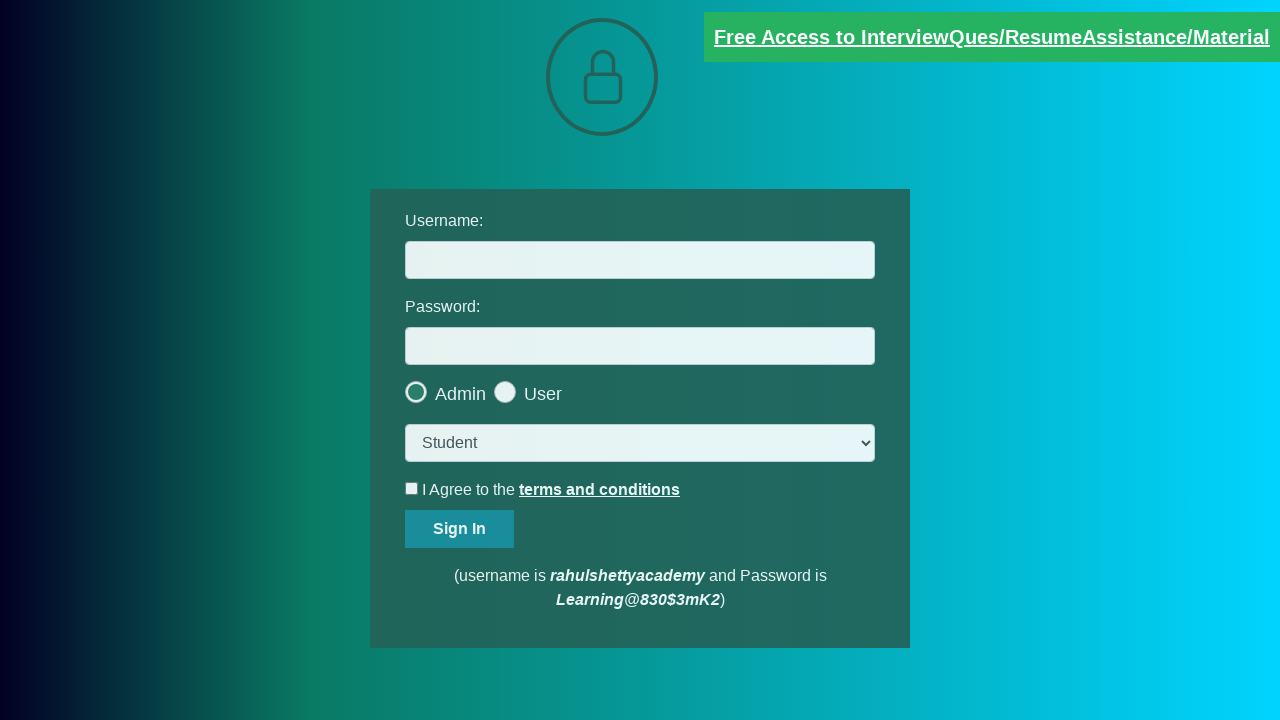

New tab opened and captured
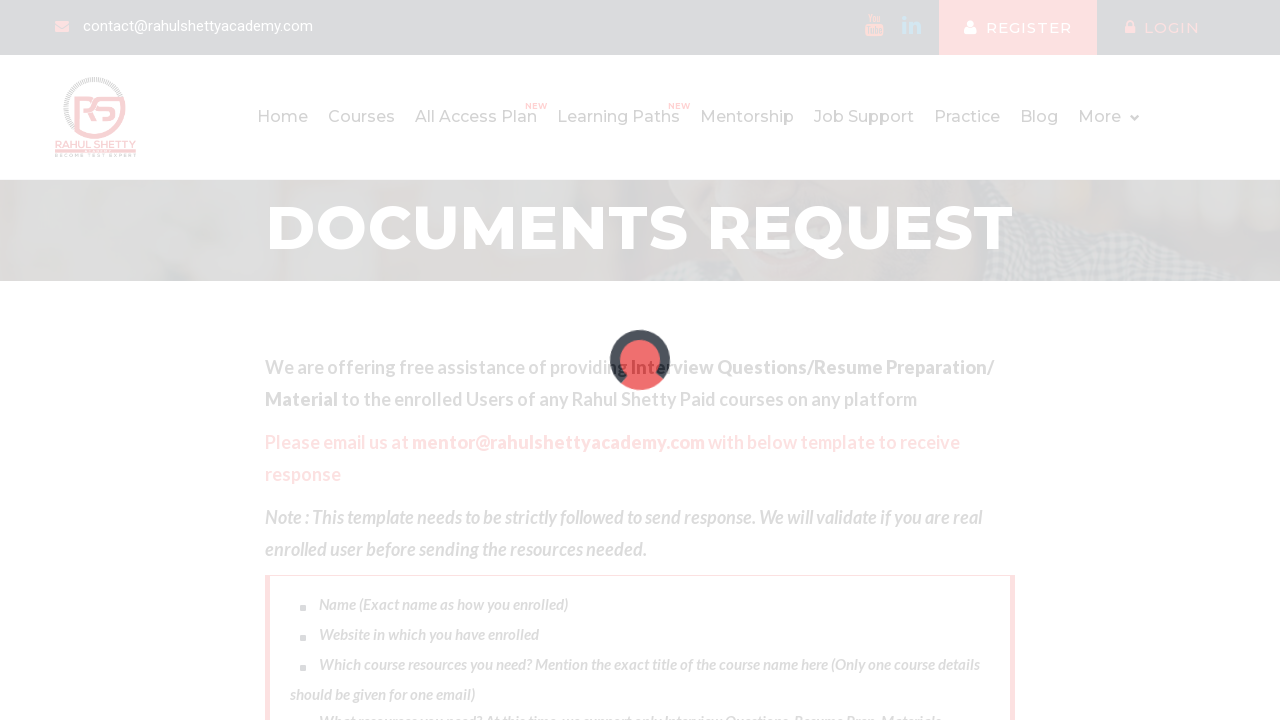

Extracted username text from new tab: 'mentor@rahulshettyacademy.com'
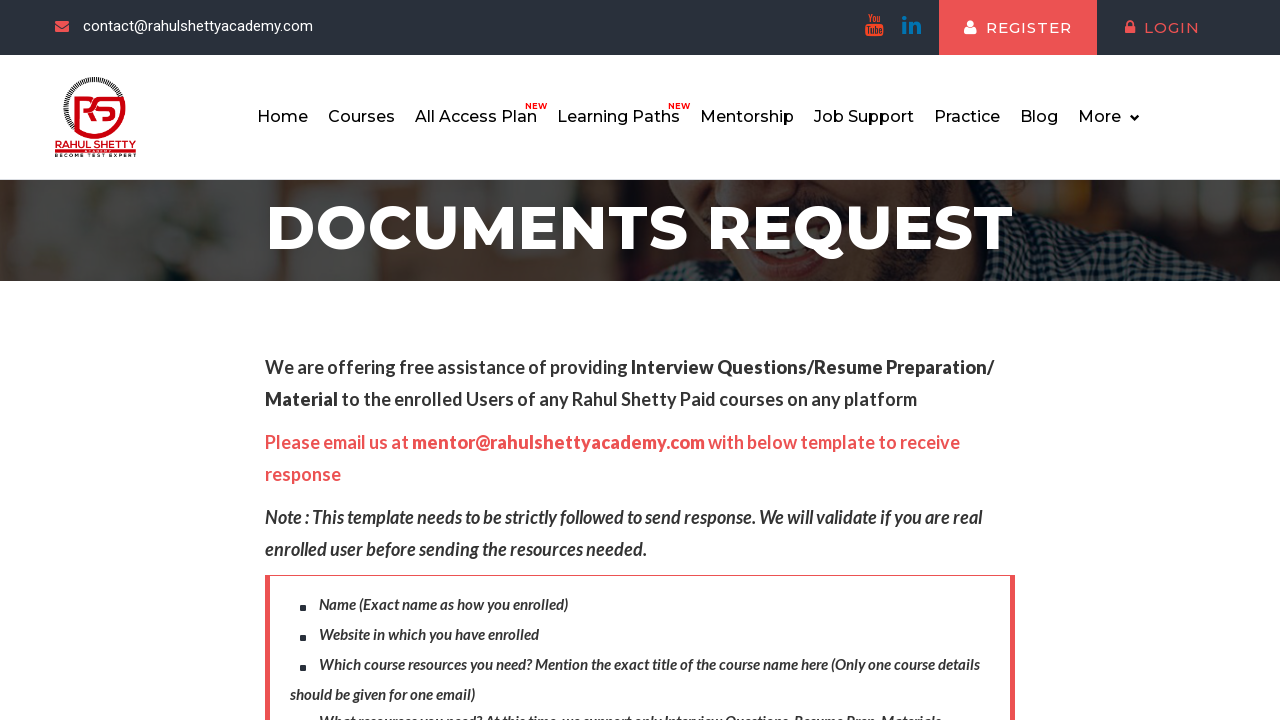

Closed new tab
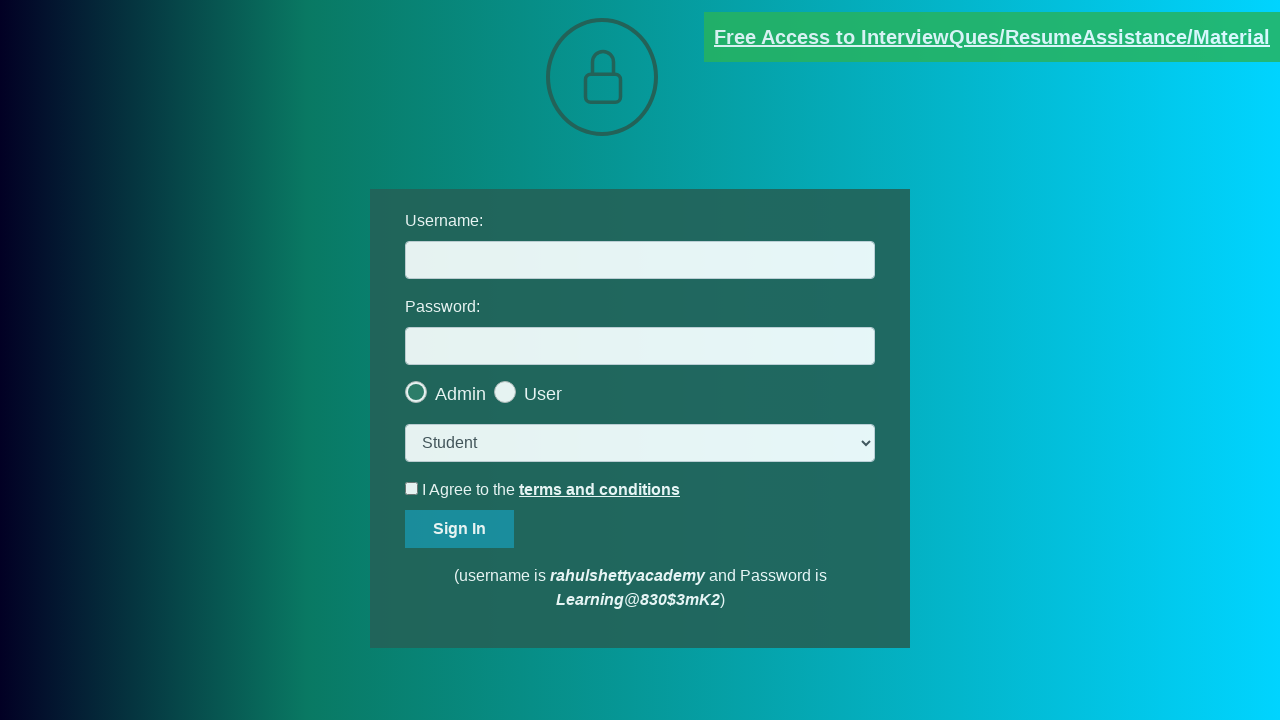

Filled username field with extracted text: 'mentor@rahulshettyacademy.com' on #username
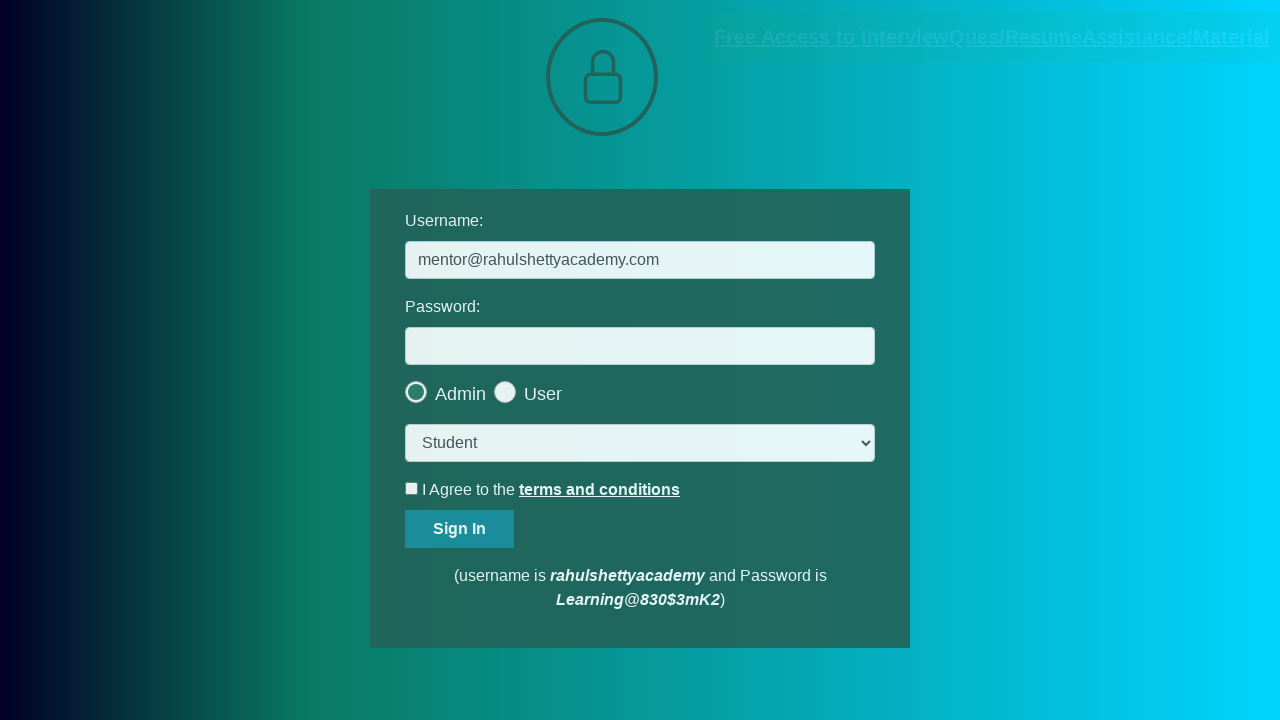

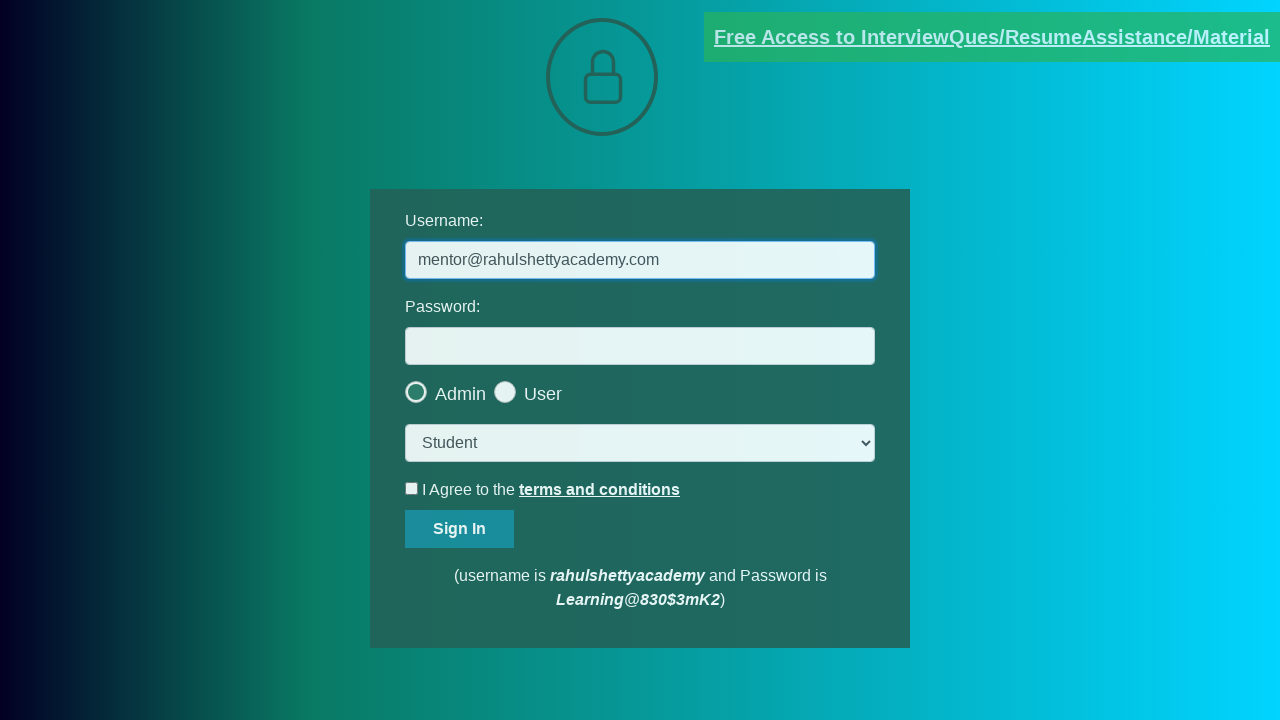